Navigates to a frames demo page, switches to a frame, and verifies the heading text within the frame

Starting URL: https://demoqa.com/frames

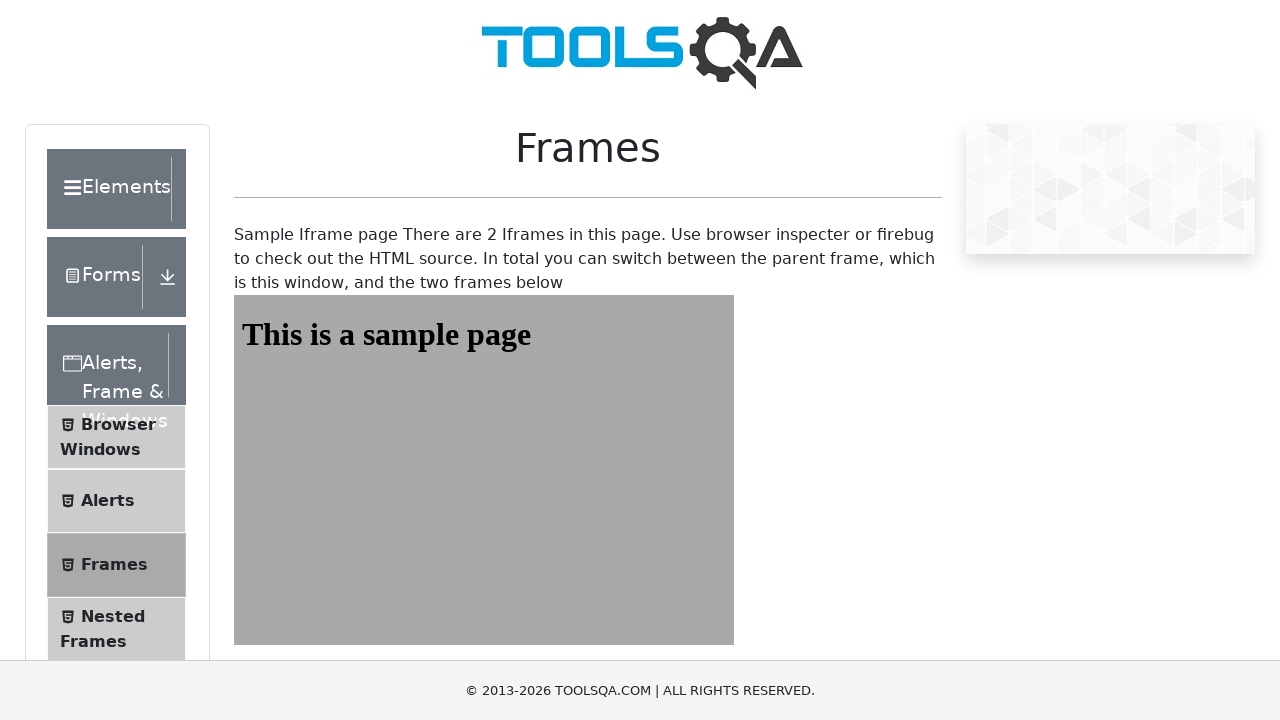

Navigated to frames demo page
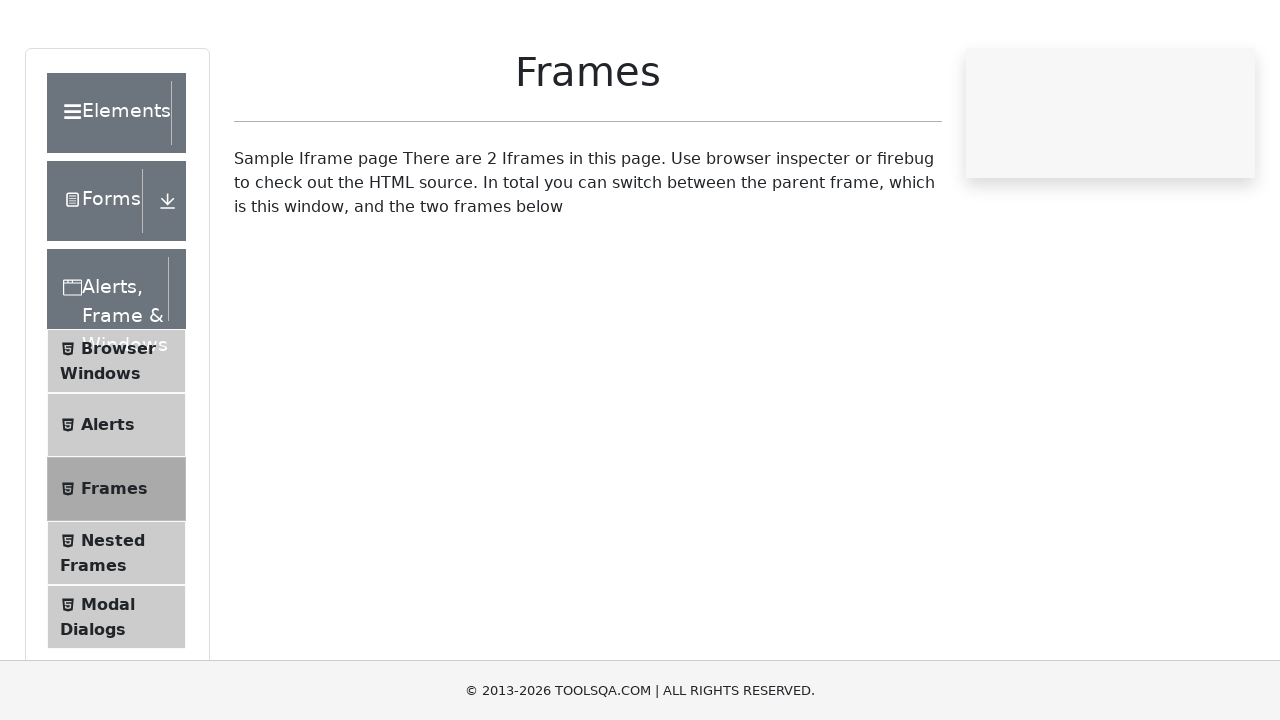

Selected the second frame (index 1)
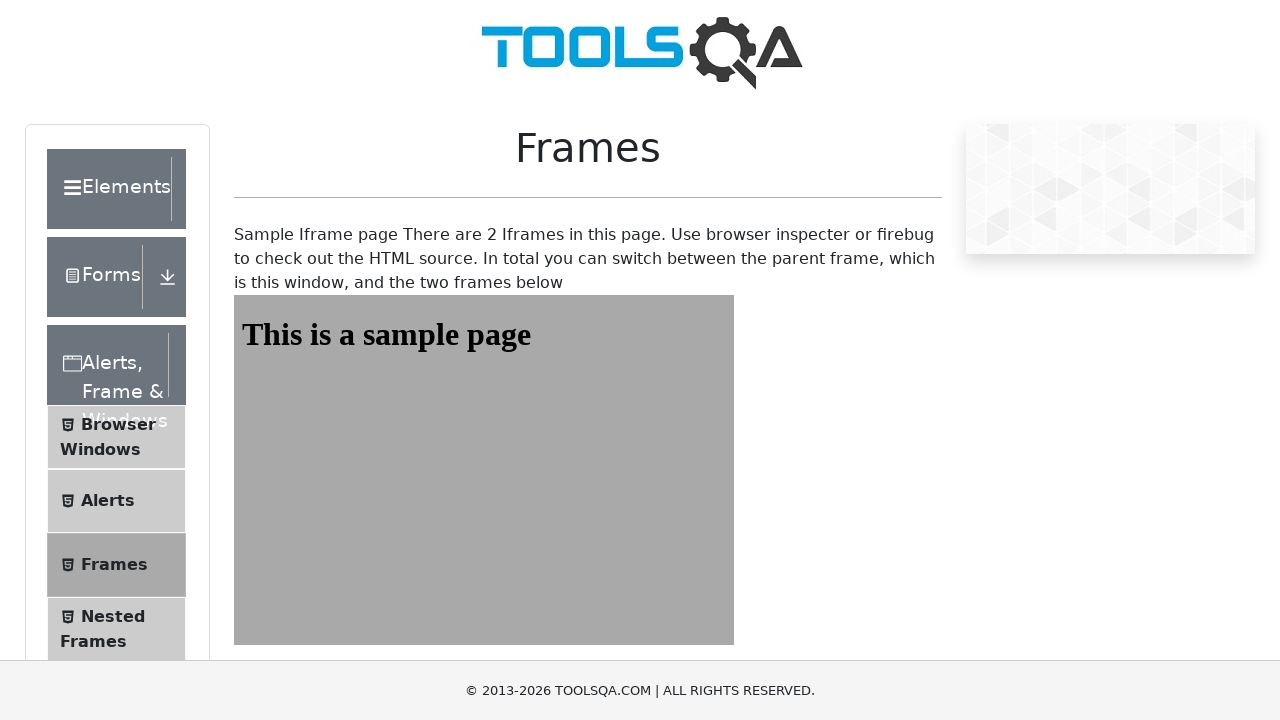

Located the heading element with id 'sampleHeading' in the frame
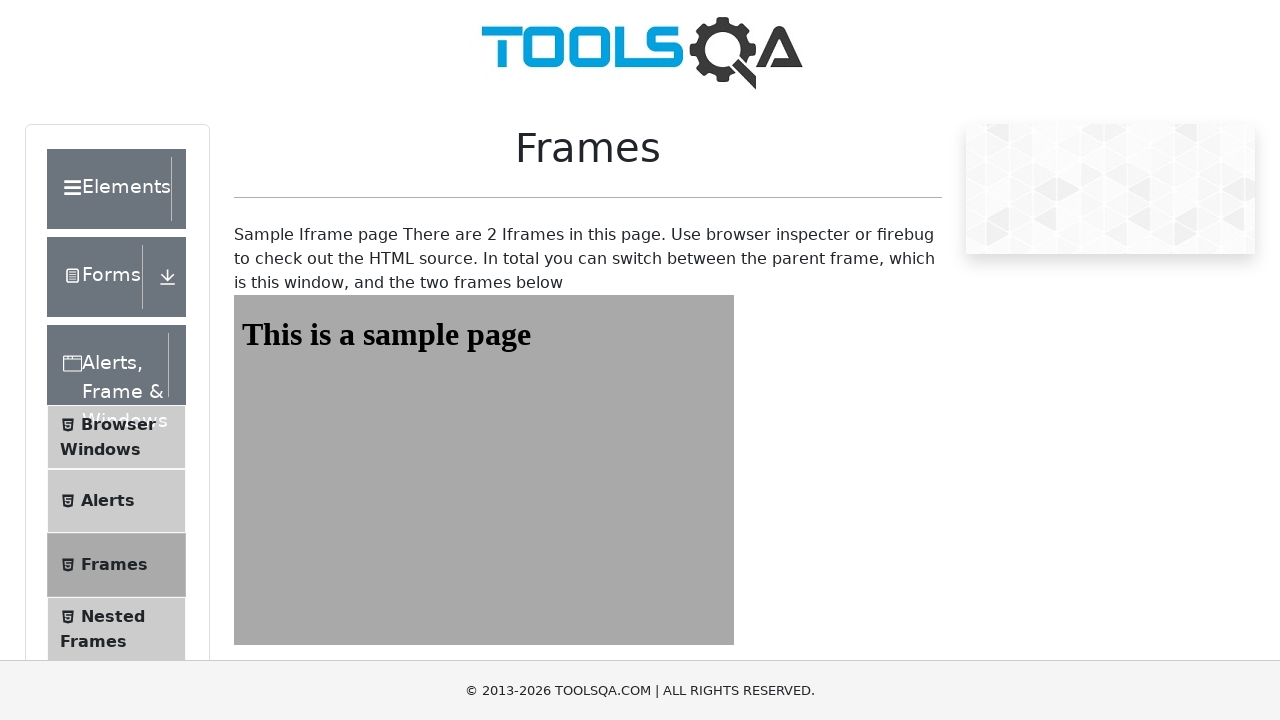

Retrieved heading text: 'This is a sample page'
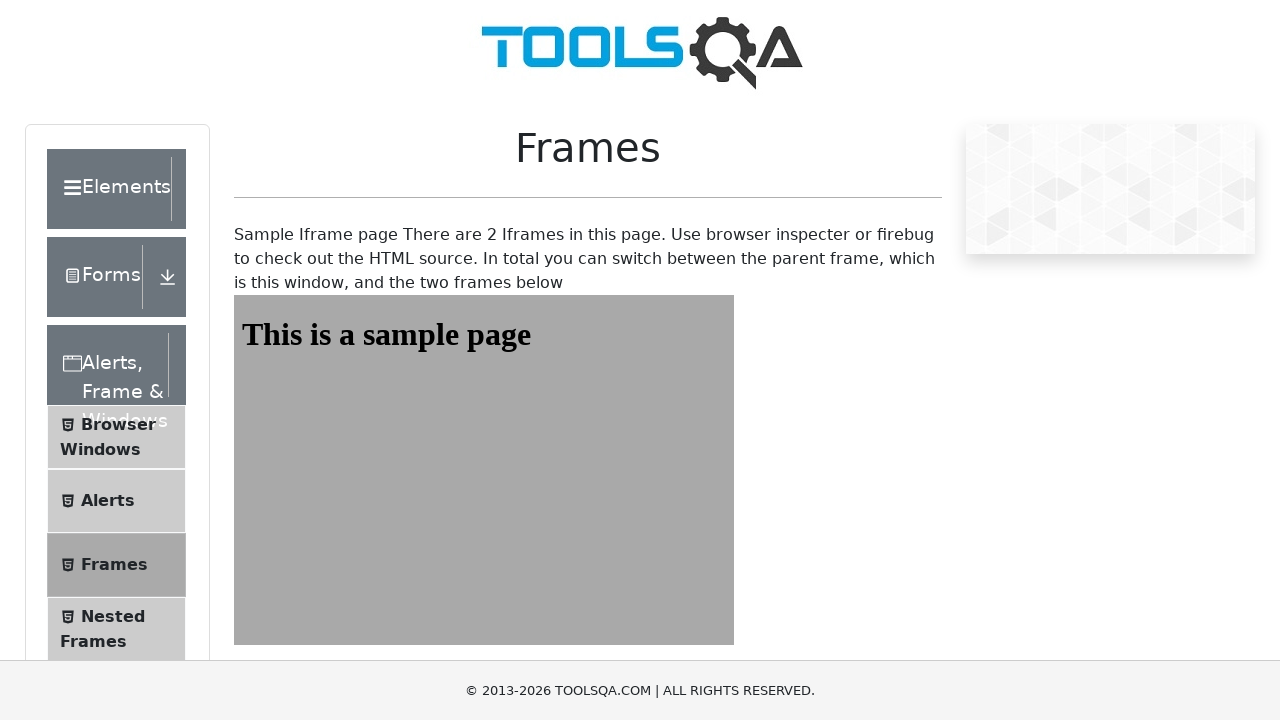

Printed heading text to console
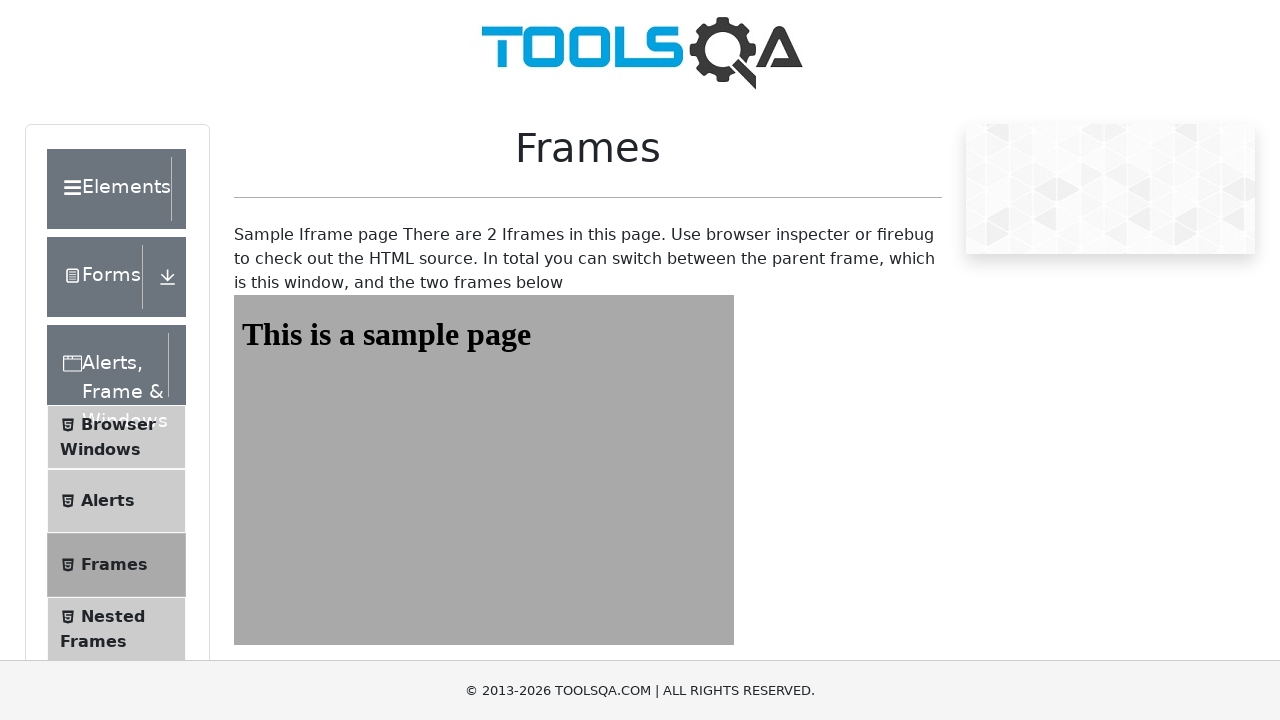

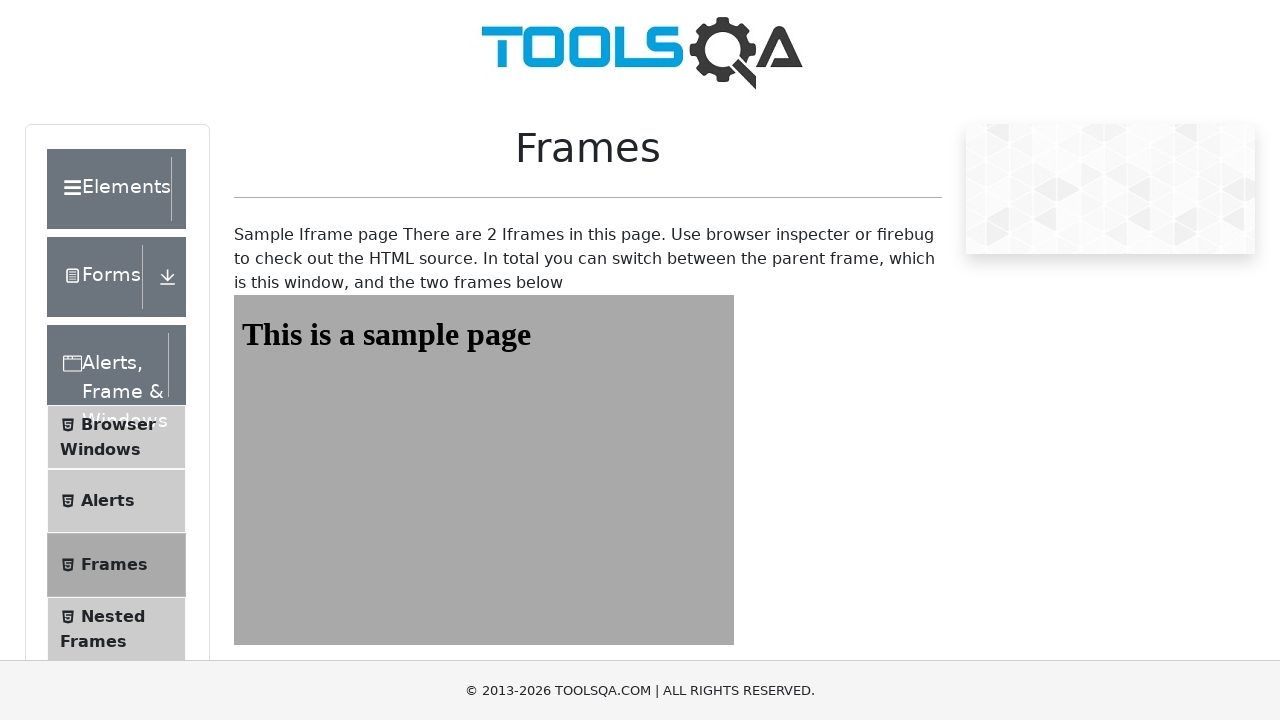